Tests different types of alerts (OK, OK/Cancel, and prompt alerts) on a demo automation testing site by clicking through various alert options and handling them appropriately

Starting URL: http://demo.automationtesting.in/Index.html

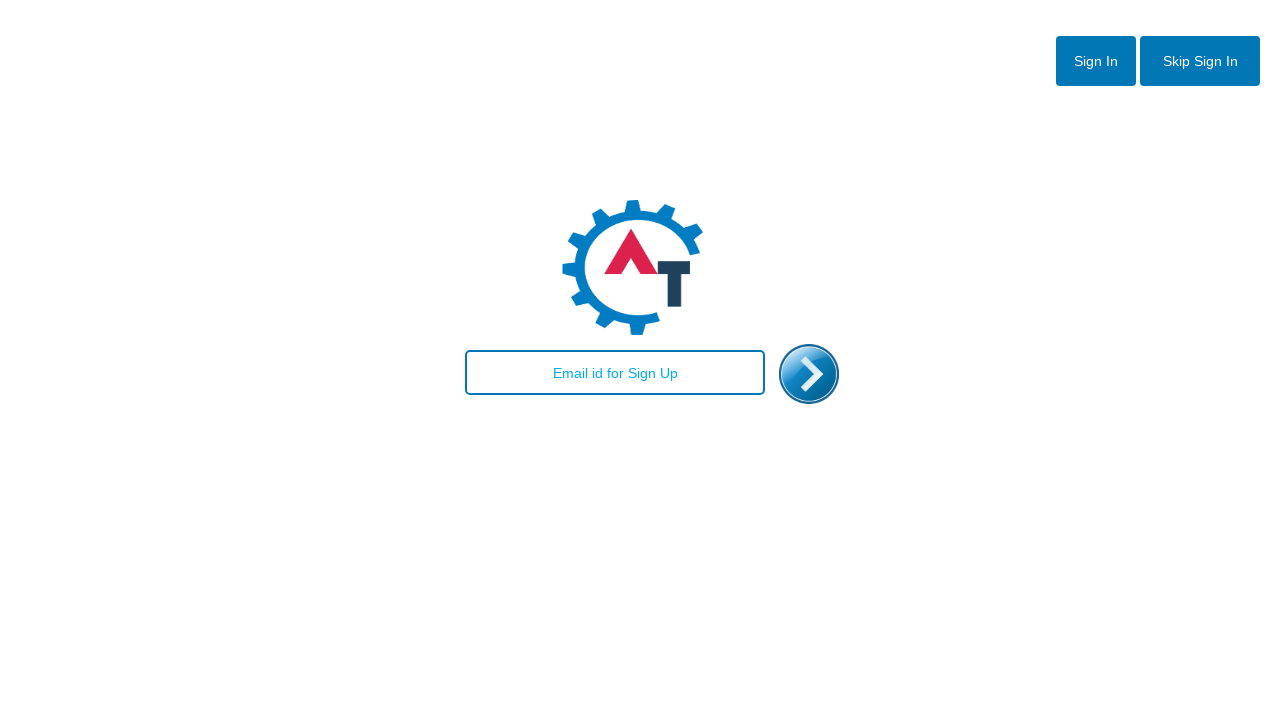

Clicked Skip Sign In button at (1200, 61) on #btn2
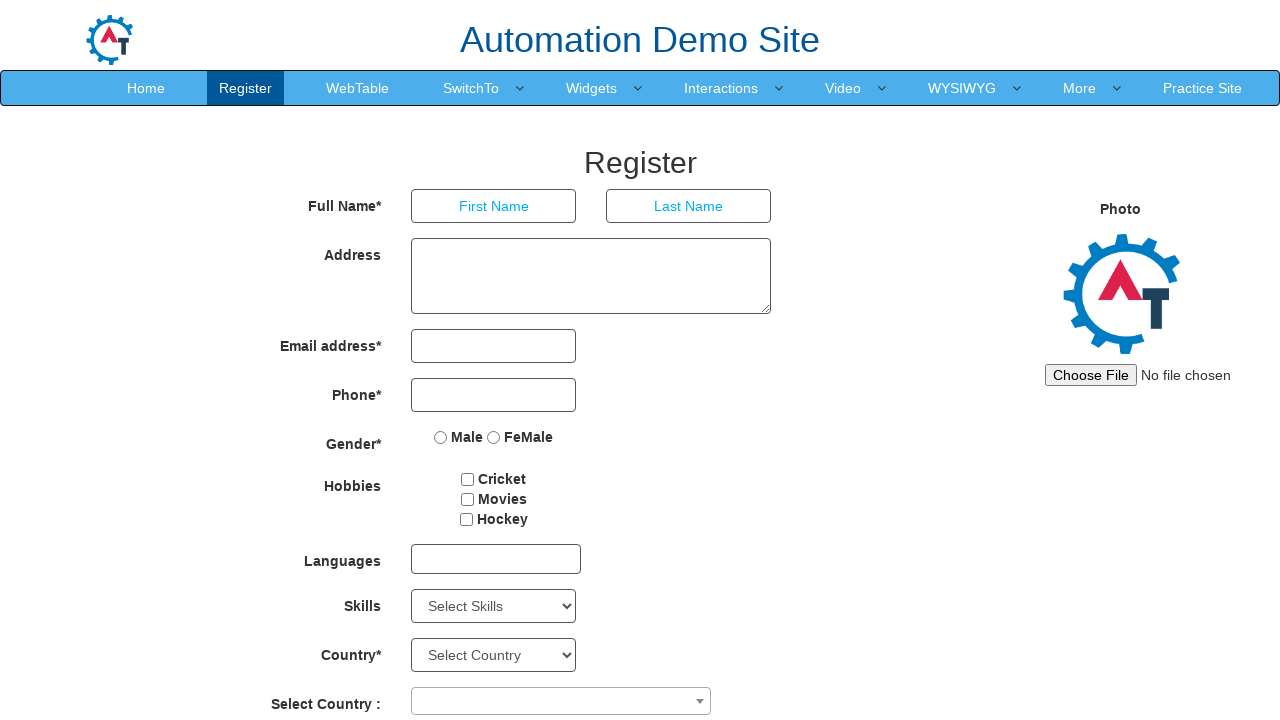

Hovered over SwitchTo menu item at (471, 88) on xpath=//a[text()='SwitchTo']
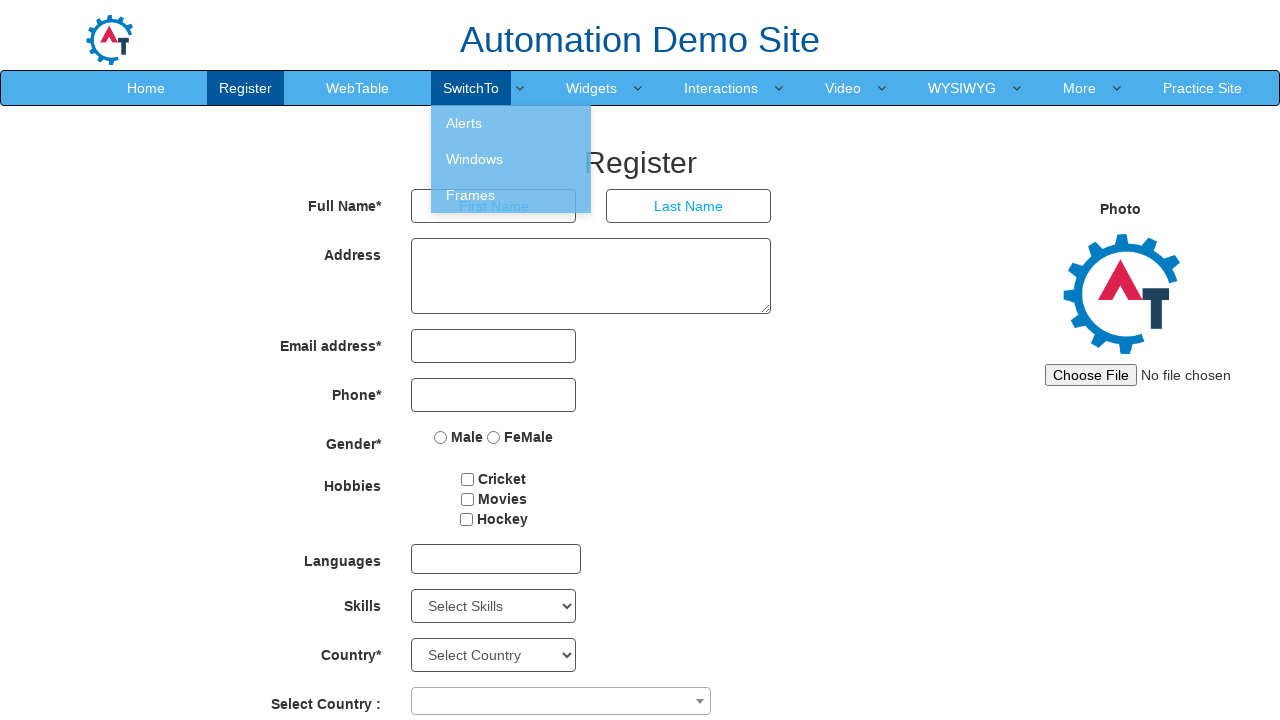

Clicked Alerts option from dropdown at (511, 123) on xpath=//a[text()='Alerts']
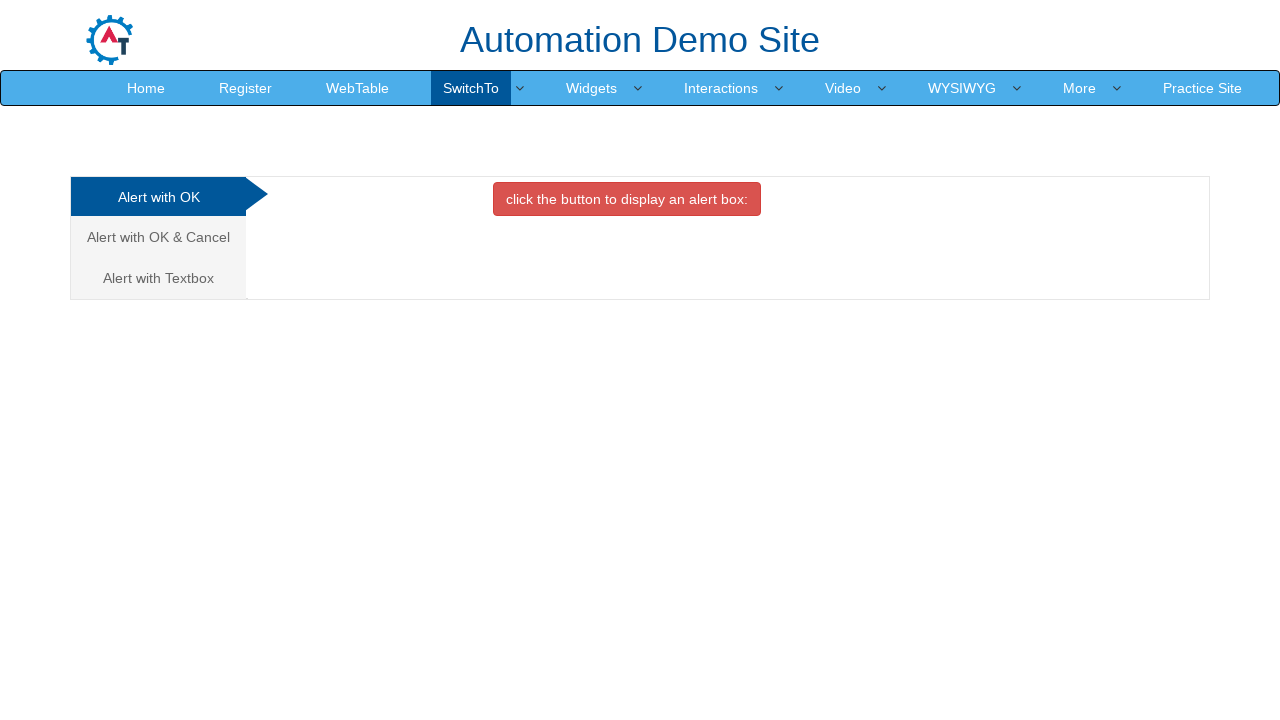

Navigated to Alerts page
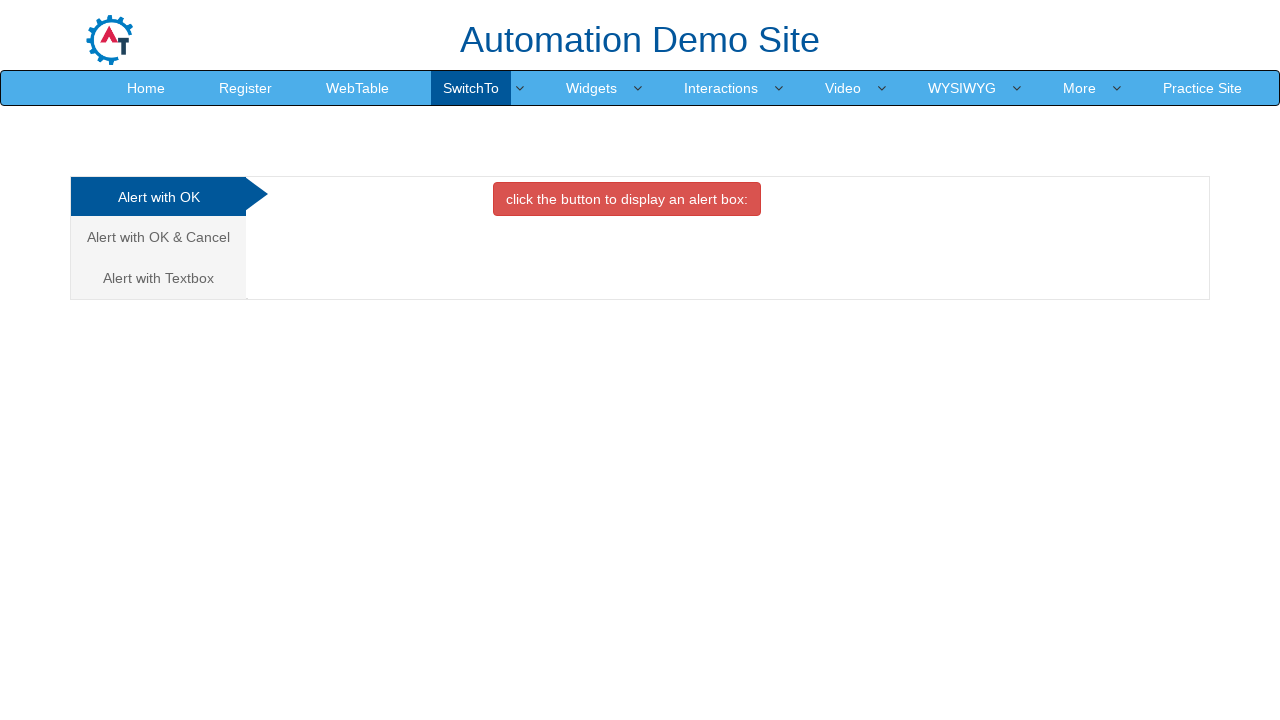

Located alert option tabs
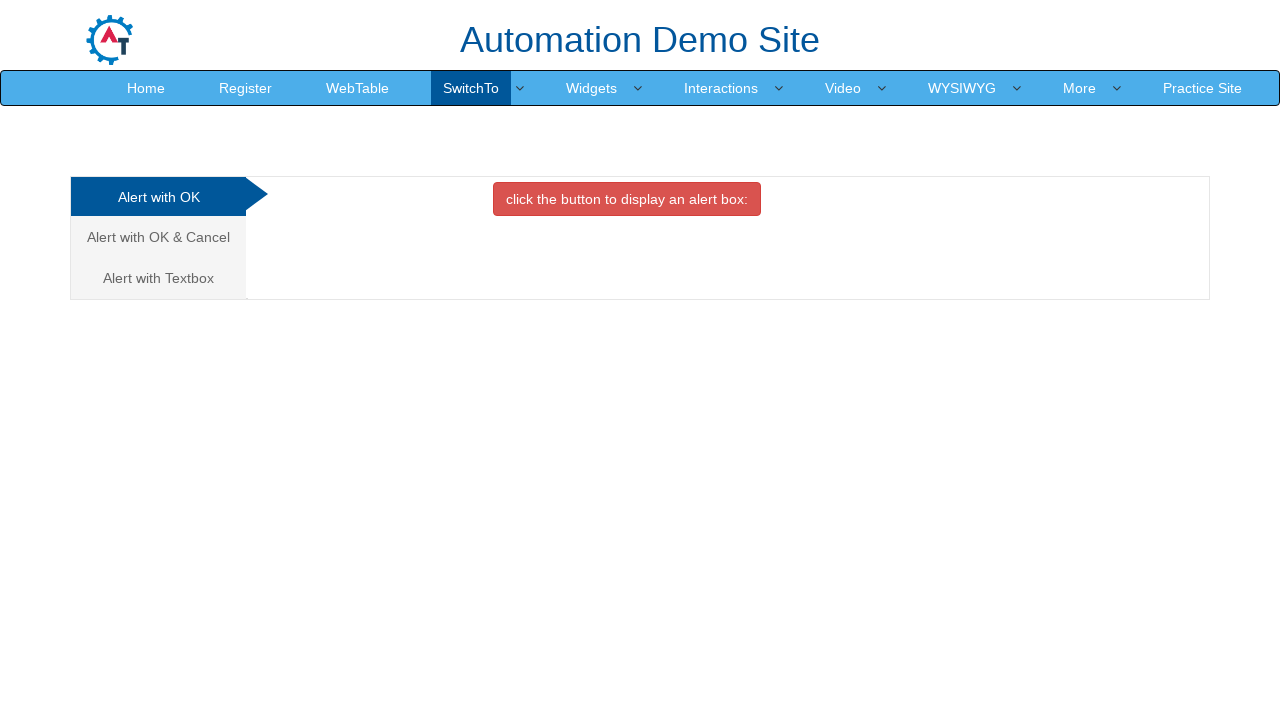

Clicked first alert tab (OK button test) at (158, 197) on .nav-tabs>li>a >> nth=0
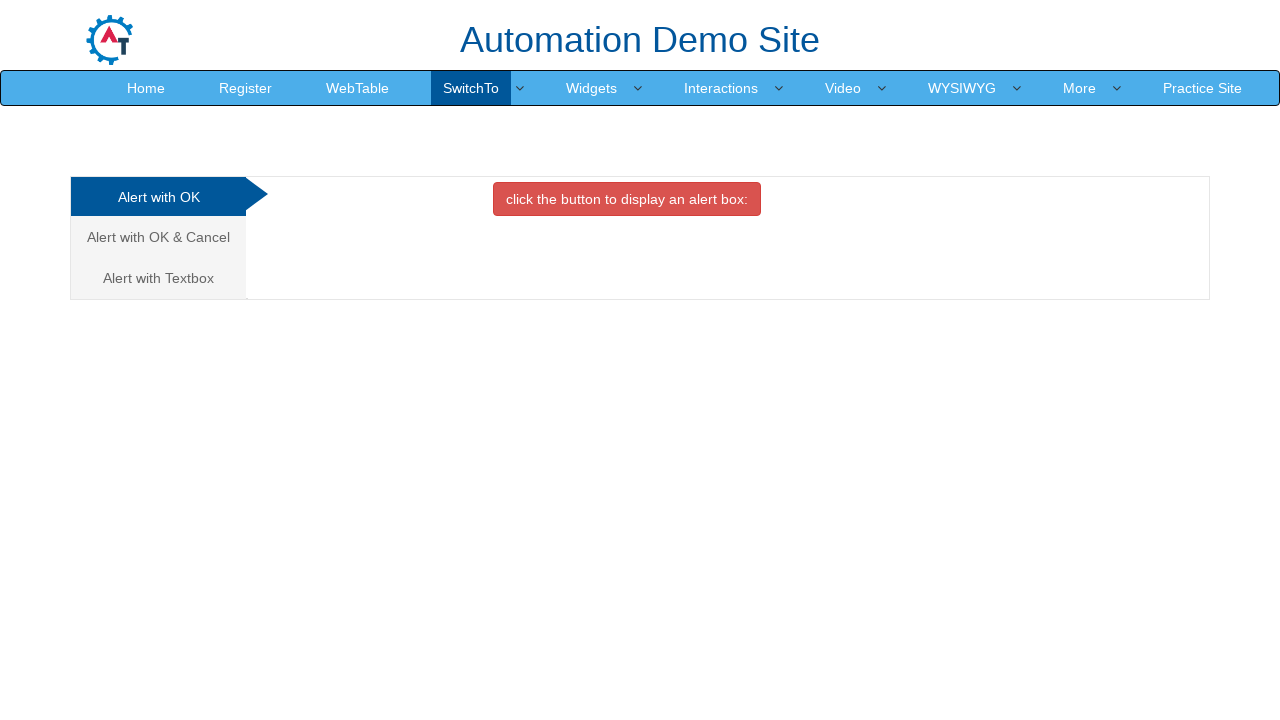

Clicked button to trigger OK alert at (627, 199) on #OKTab>button
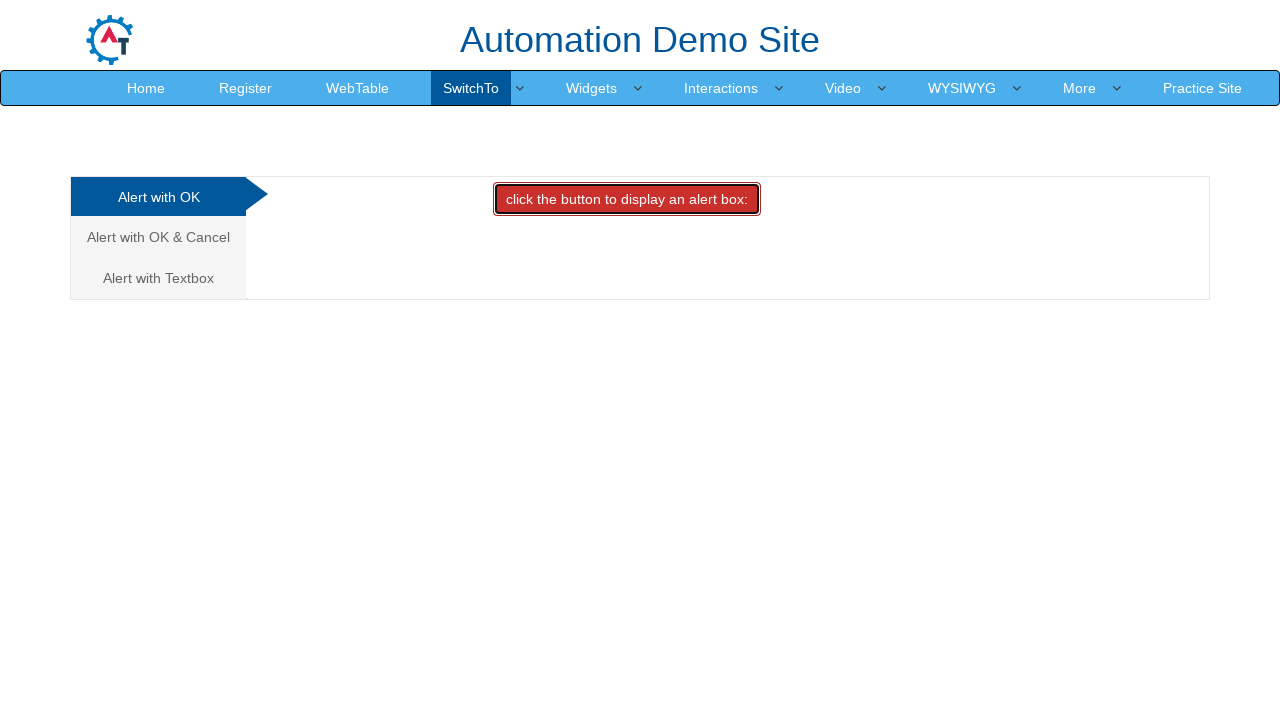

Accepted OK alert dialog
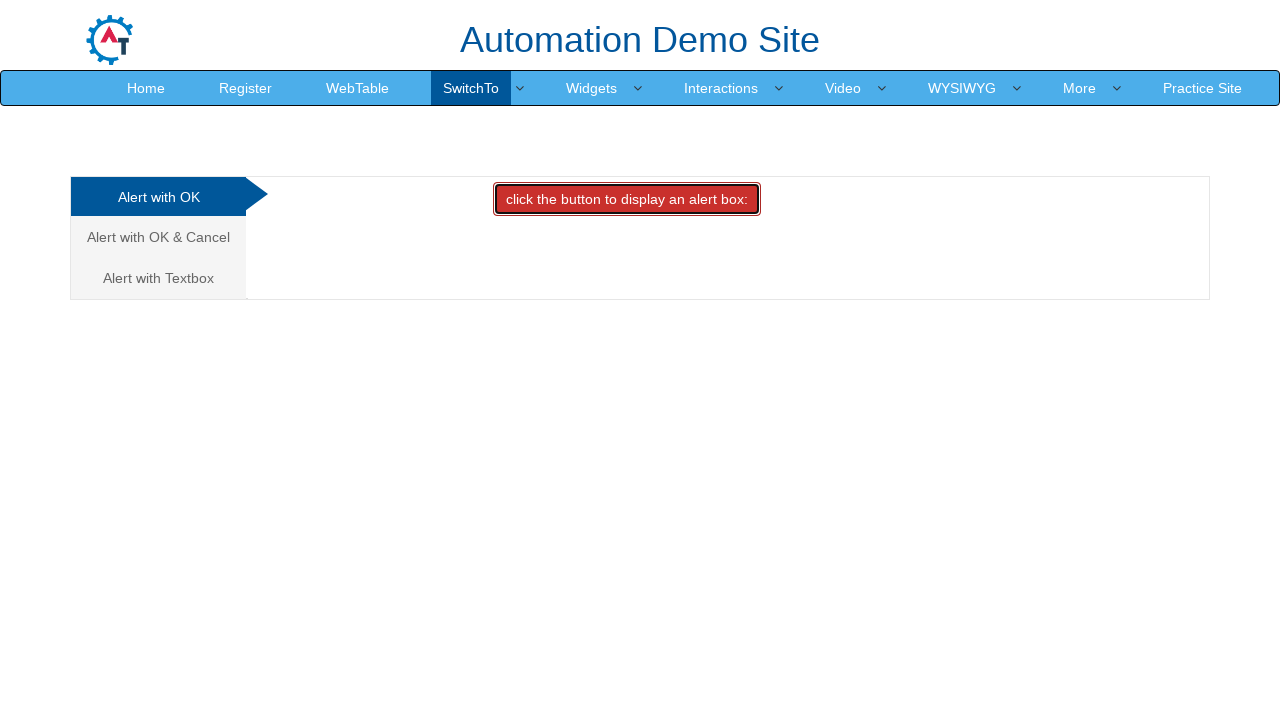

Clicked second alert tab (OK & Cancel test) at (158, 237) on .nav-tabs>li>a >> nth=1
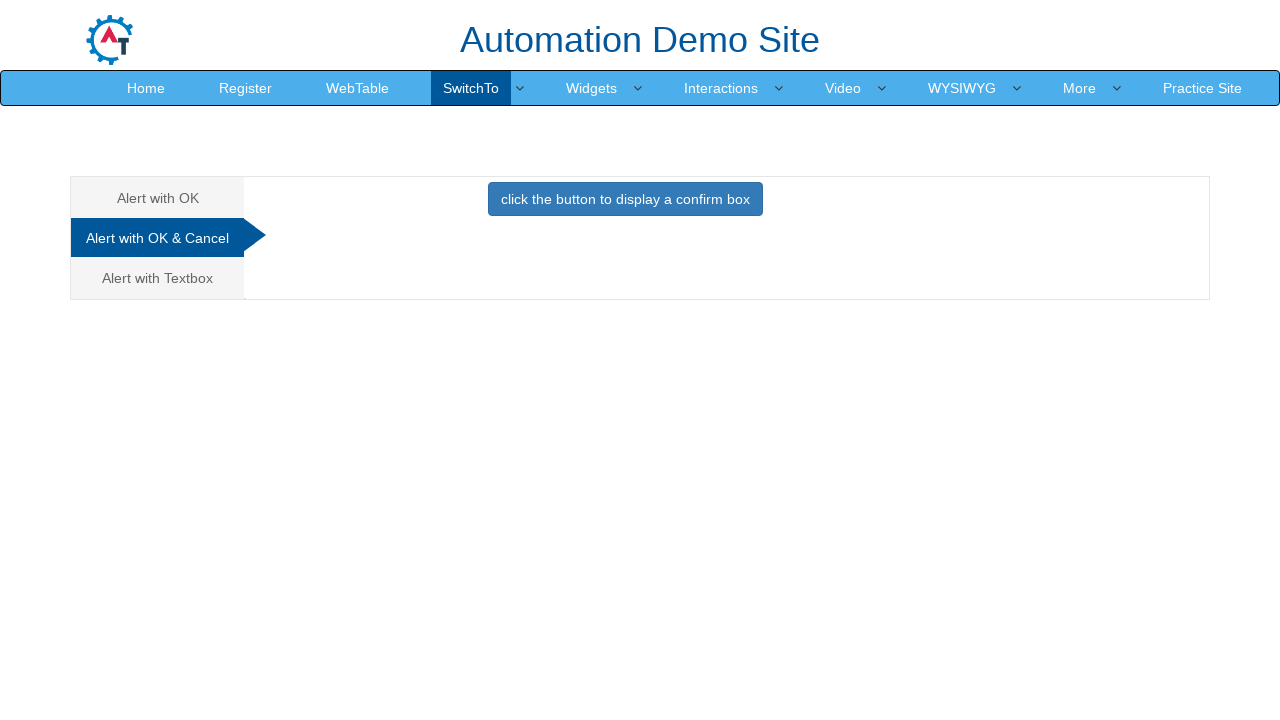

Clicked button to trigger OK & Cancel alert at (625, 199) on #CancelTab>button
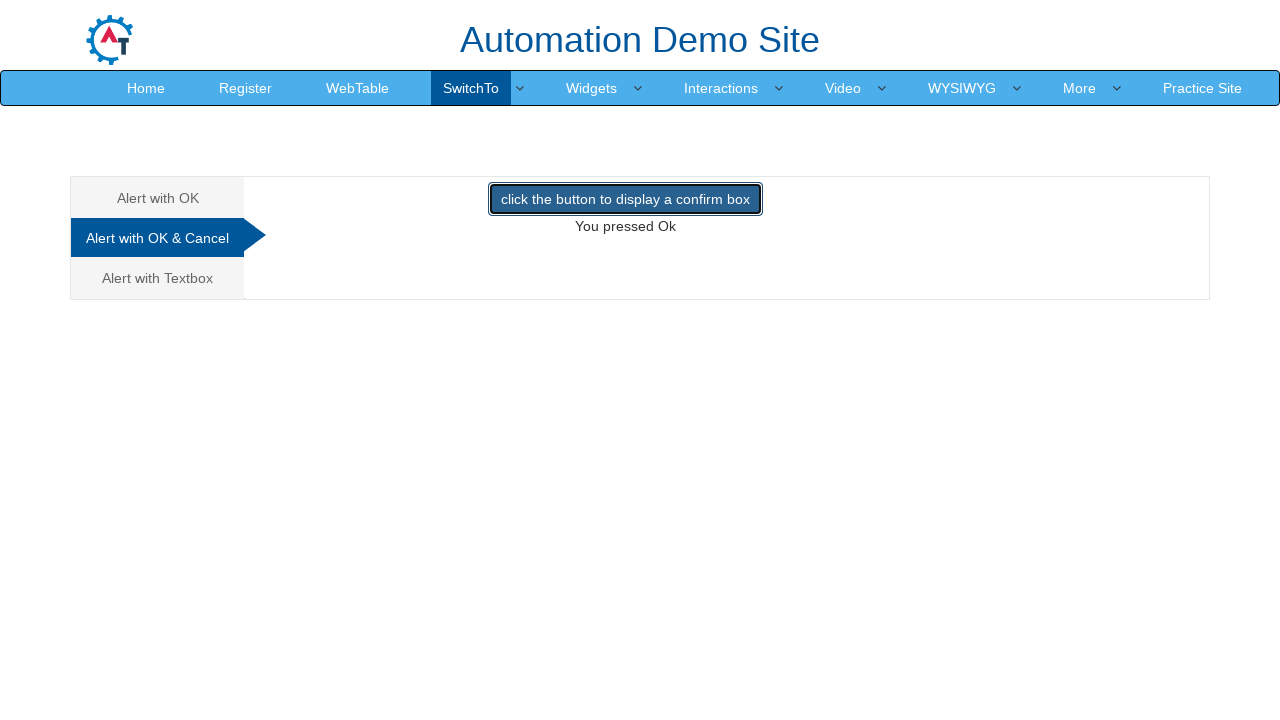

Dismissed OK & Cancel alert dialog
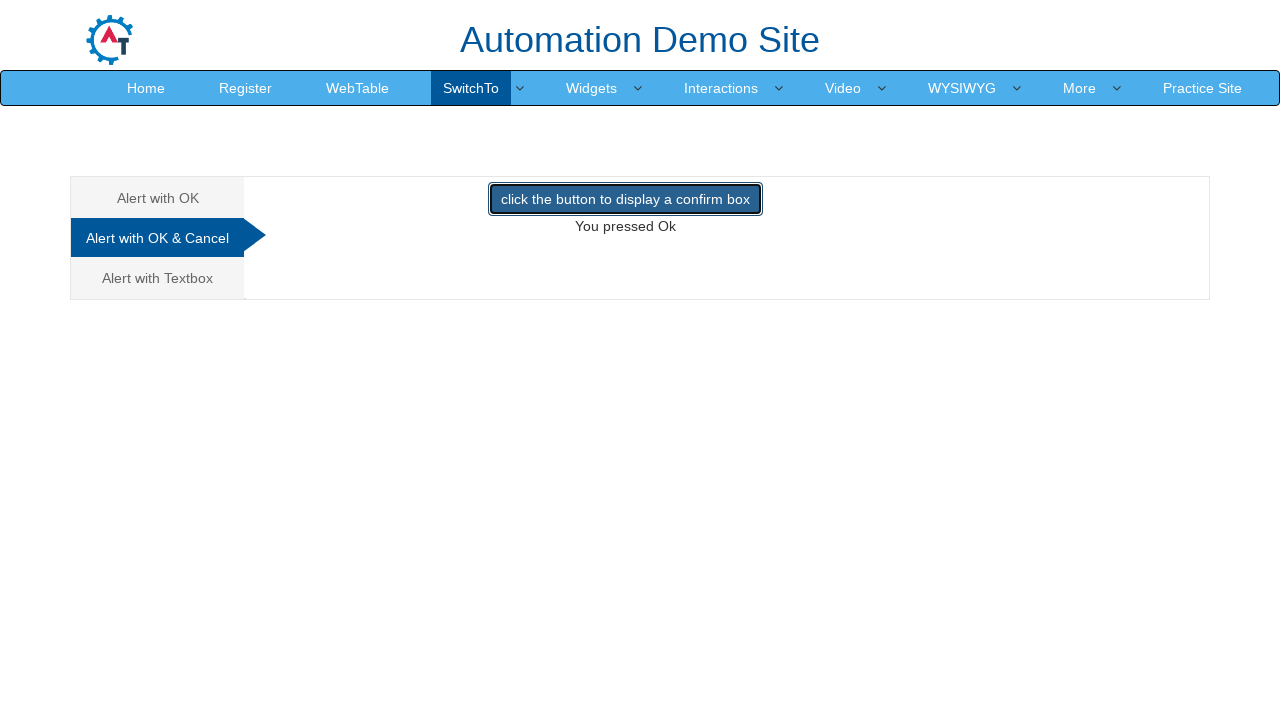

Clicked third alert tab (Prompt with textbox test) at (158, 278) on .nav-tabs>li>a >> nth=2
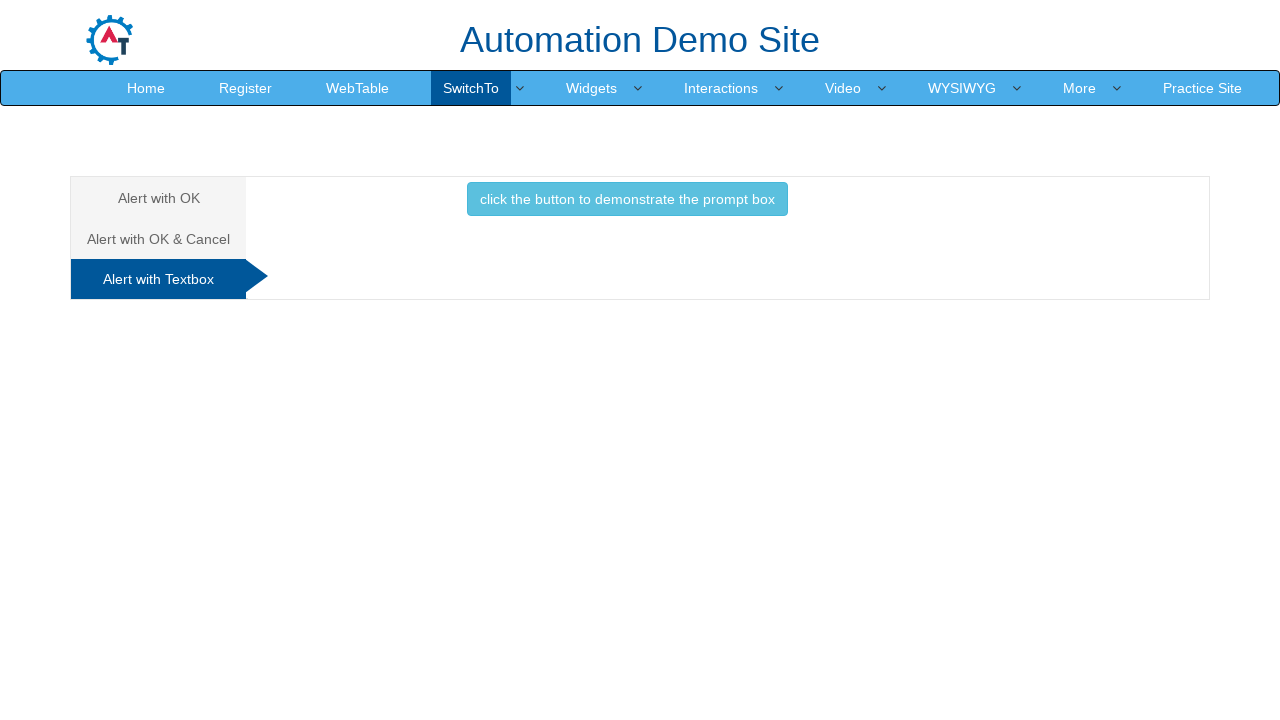

Clicked button to trigger prompt alert with textbox at (627, 199) on #Textbox>button
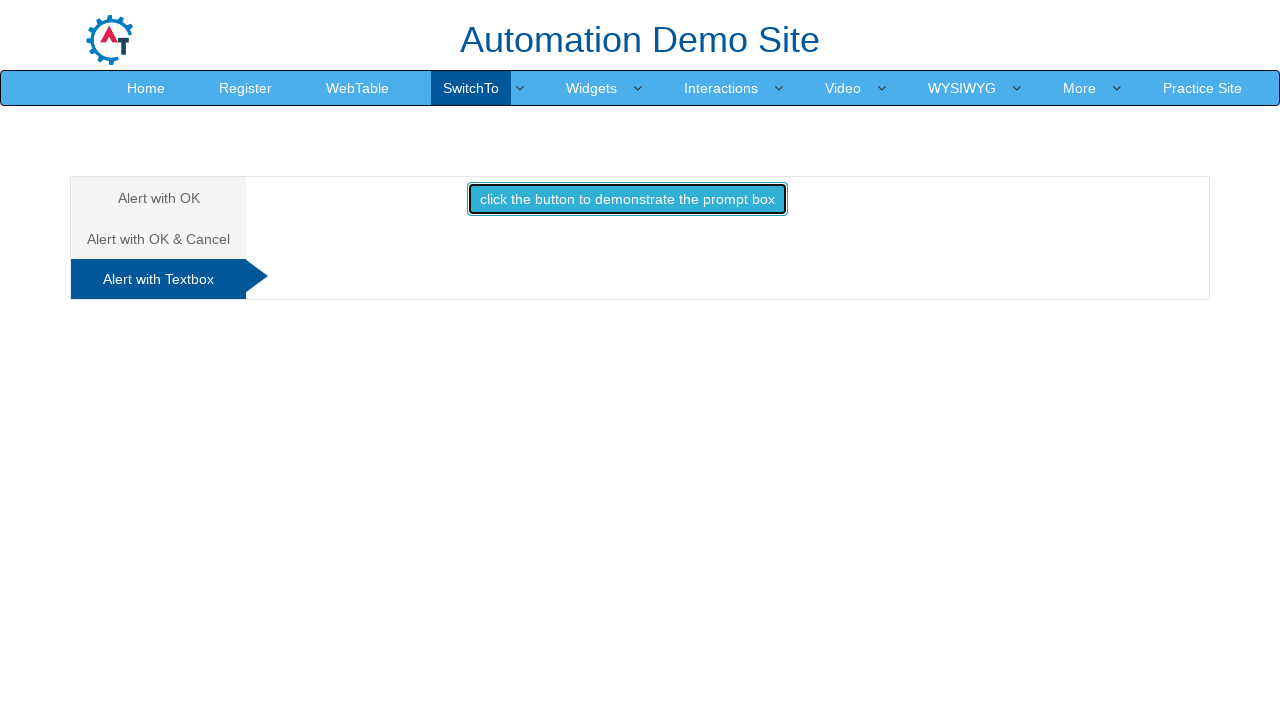

Accepted prompt alert and entered 'Test' text
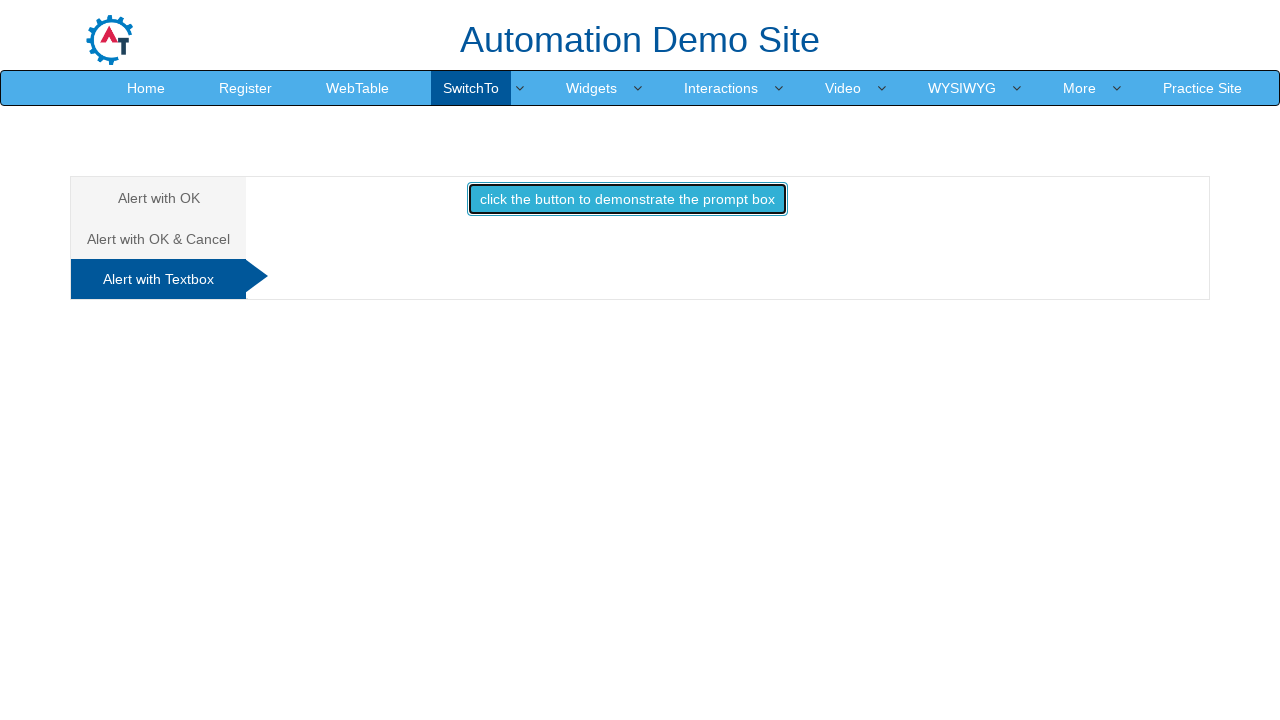

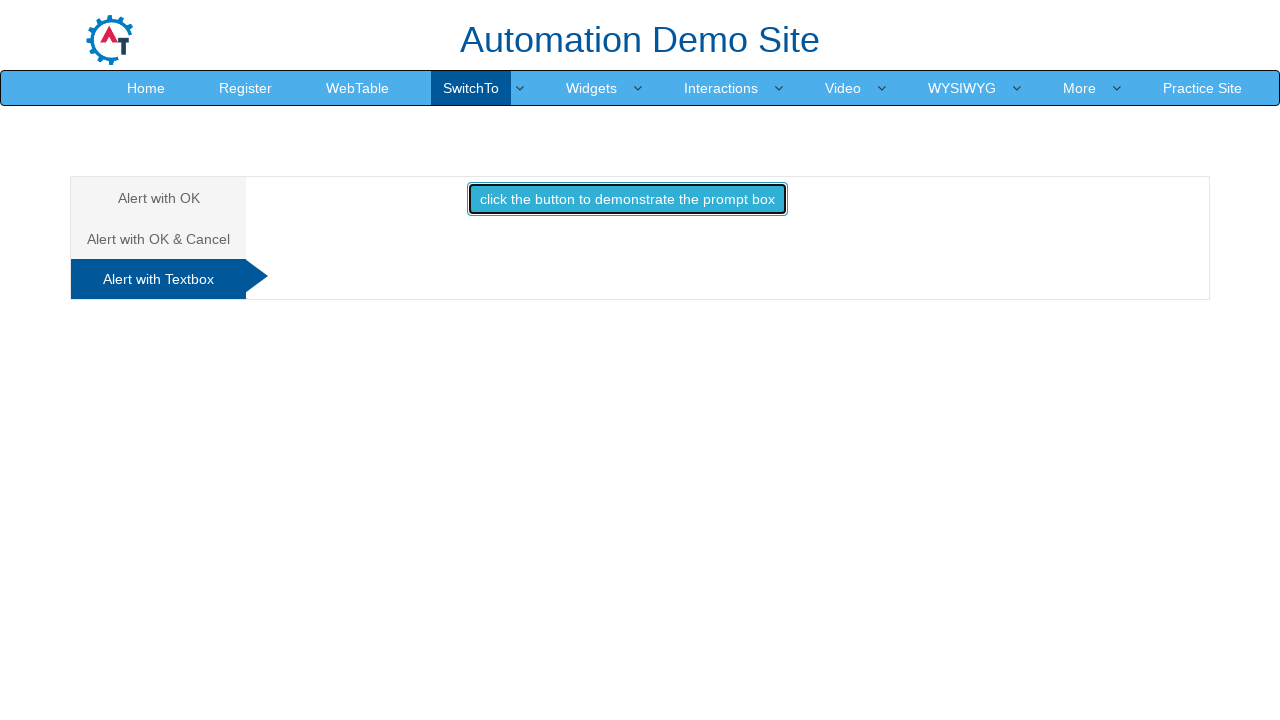